Tests radio button selection by clicking through three radio button options and verifying their selected state

Starting URL: https://www.rahulshettyacademy.com/AutomationPractice/

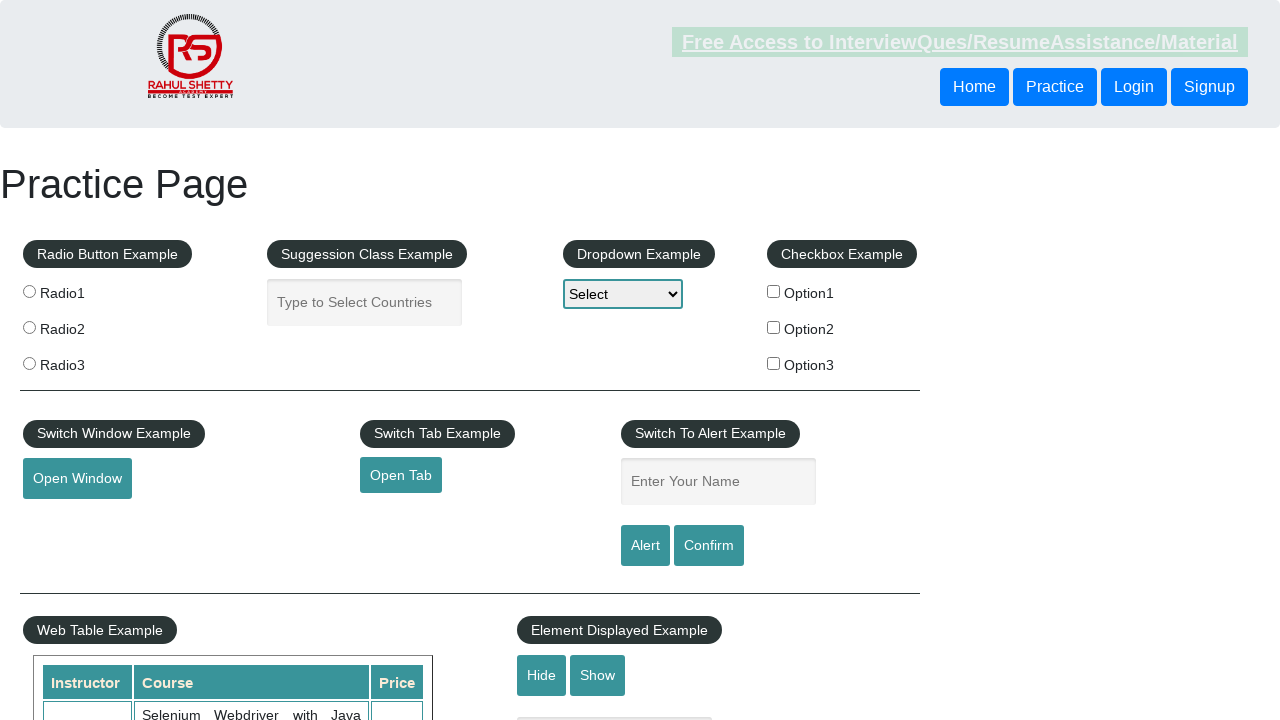

Clicked first radio button (radio1) at (29, 291) on input[value='radio1']
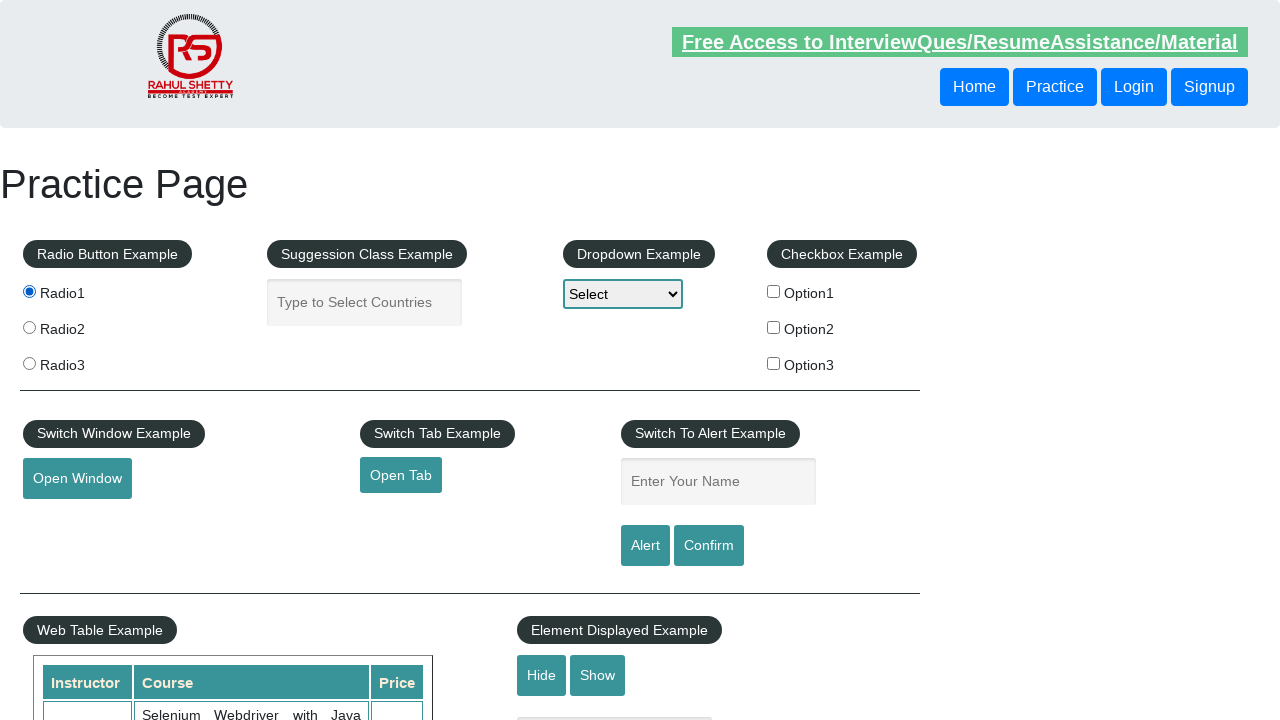

Waited 1 second after selecting first radio button
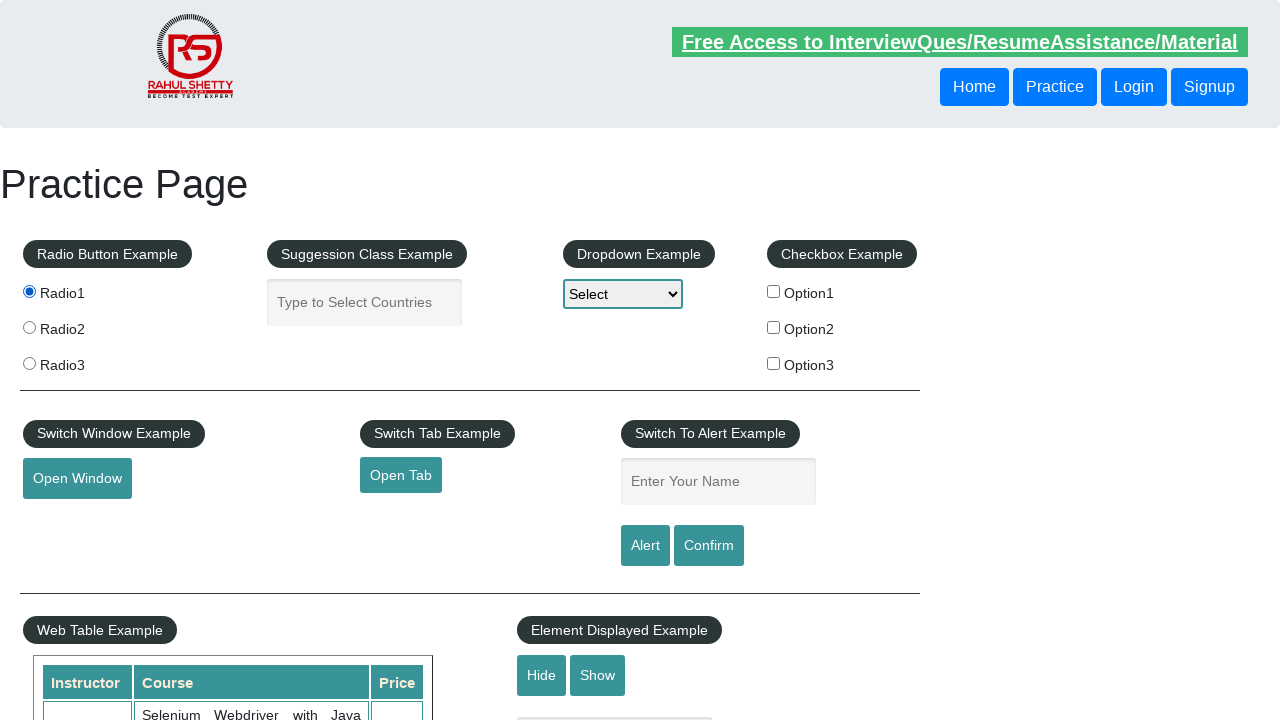

Clicked second radio button (radio2) at (29, 327) on input[value='radio2']
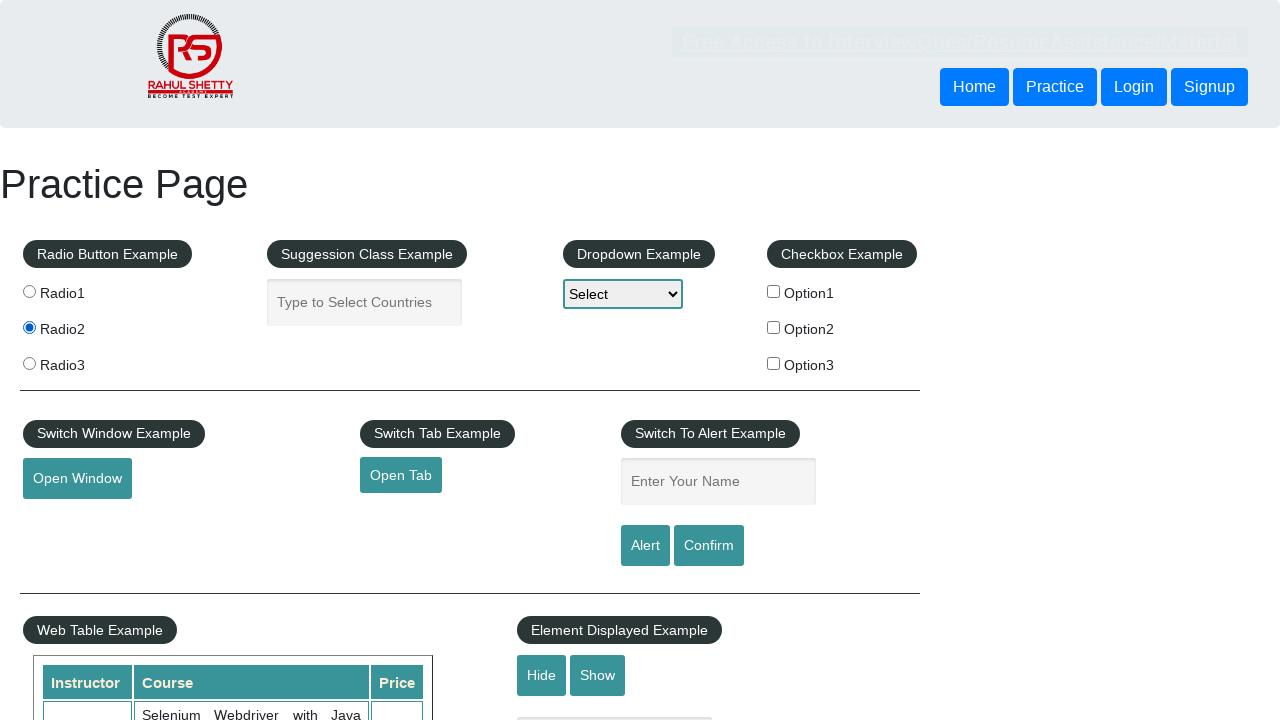

Waited 1 second after selecting second radio button
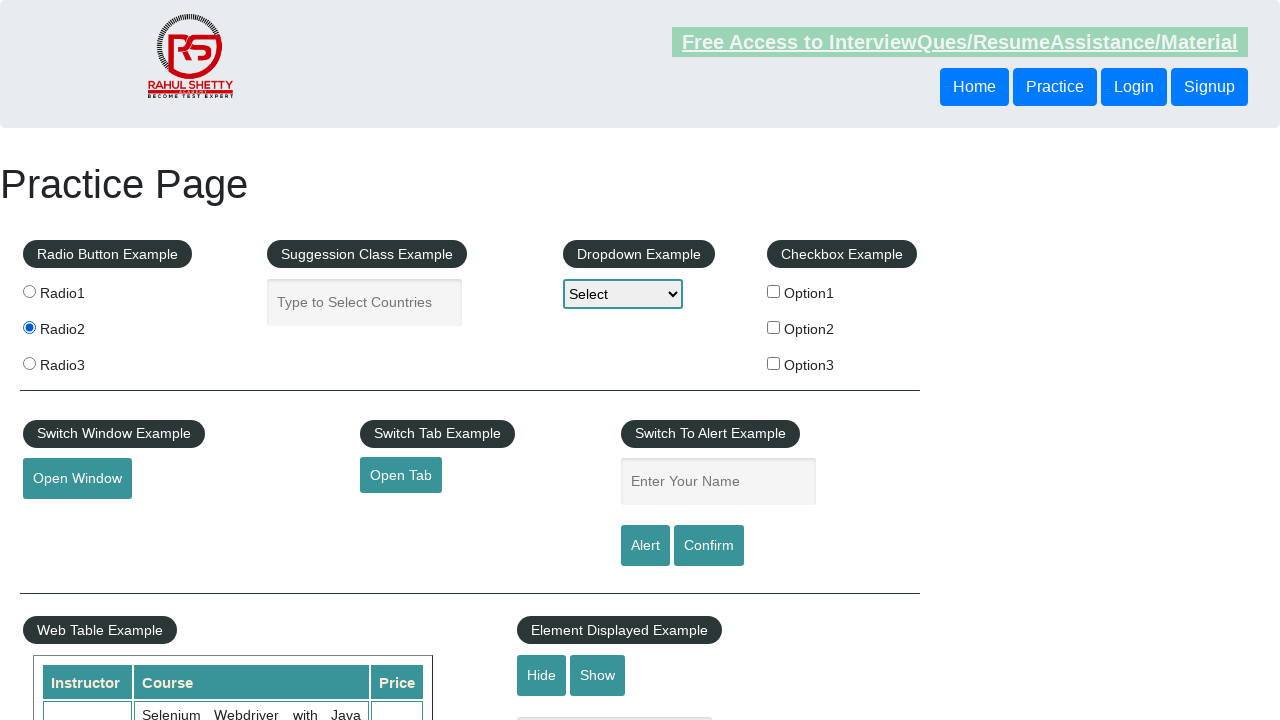

Clicked third radio button (radio3) at (29, 363) on input[value='radio3']
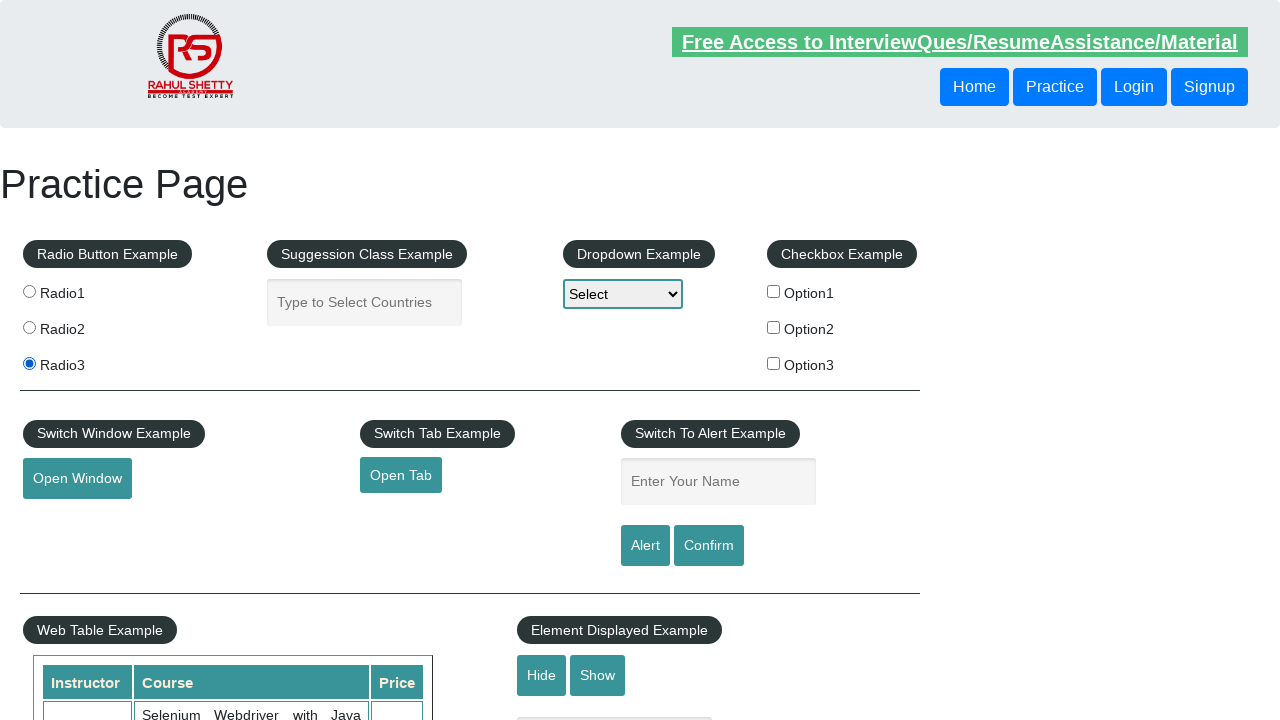

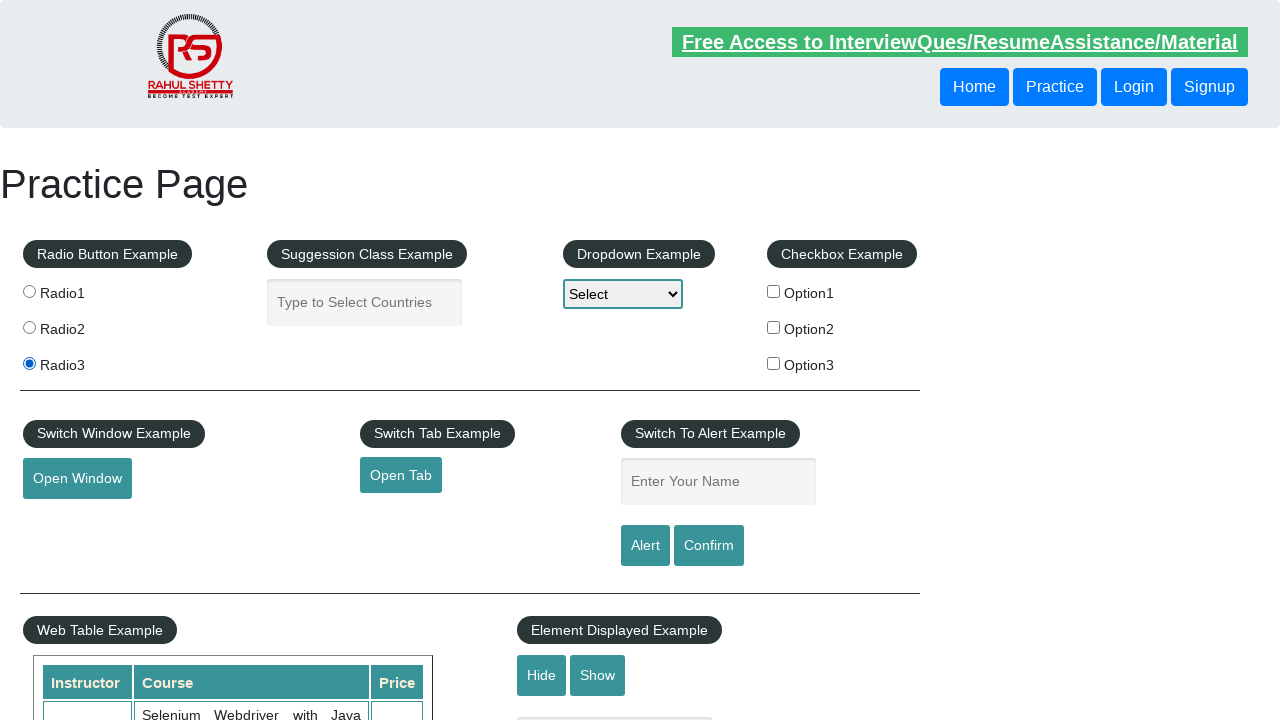